Tests a browser-agnostic approach to switching between multiple windows by tracking window handles before and after clicking a link, then switching to verify correct window focus.

Starting URL: http://the-internet.herokuapp.com/windows

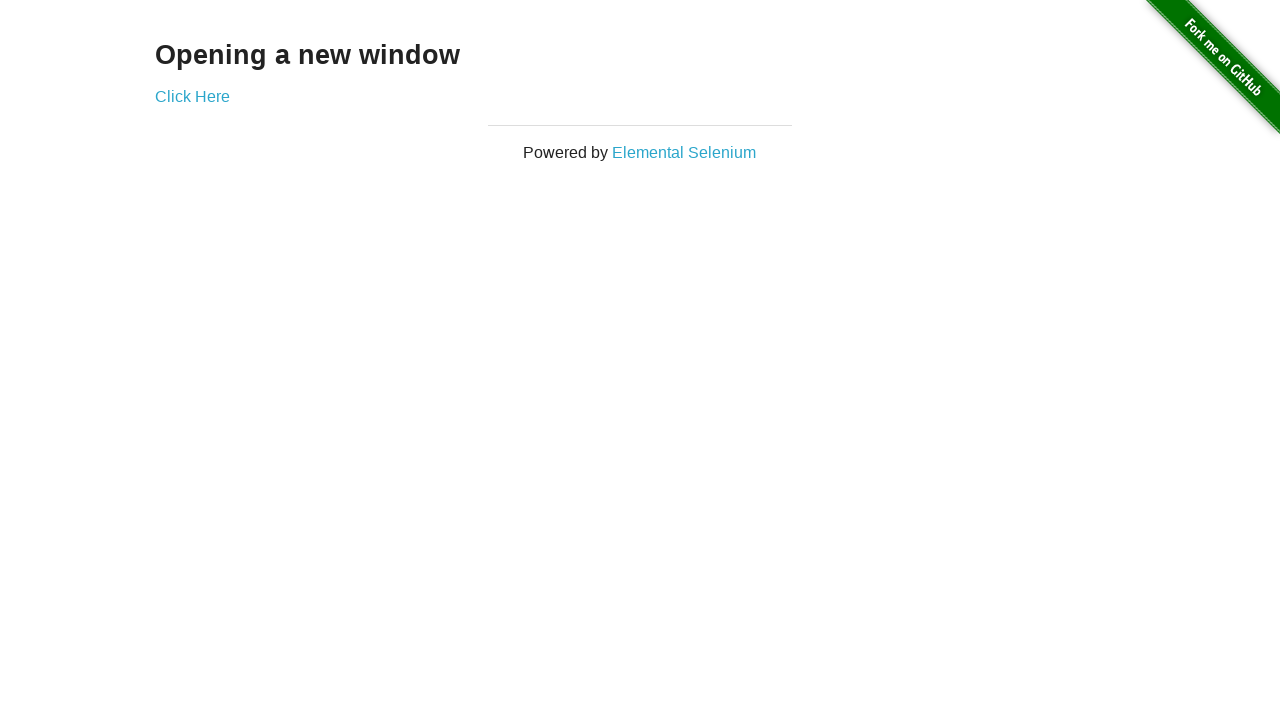

Stored reference to original page
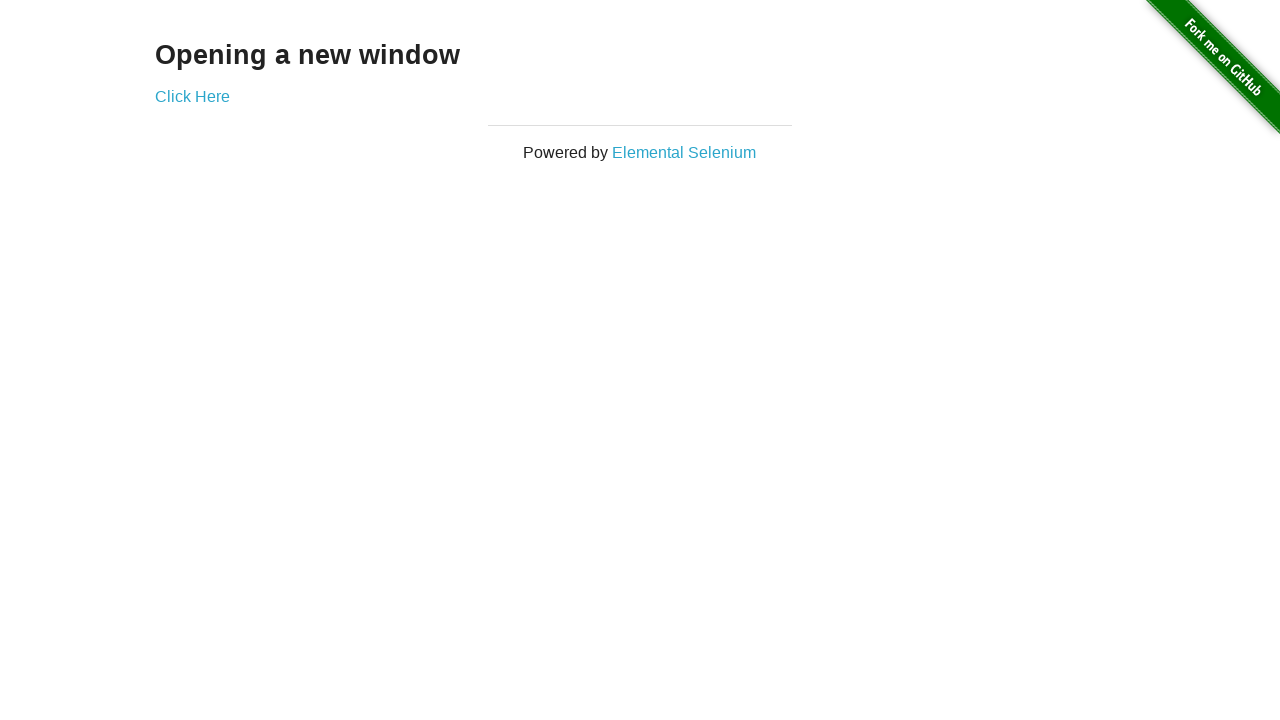

Clicked link to open new window at (192, 96) on .example a
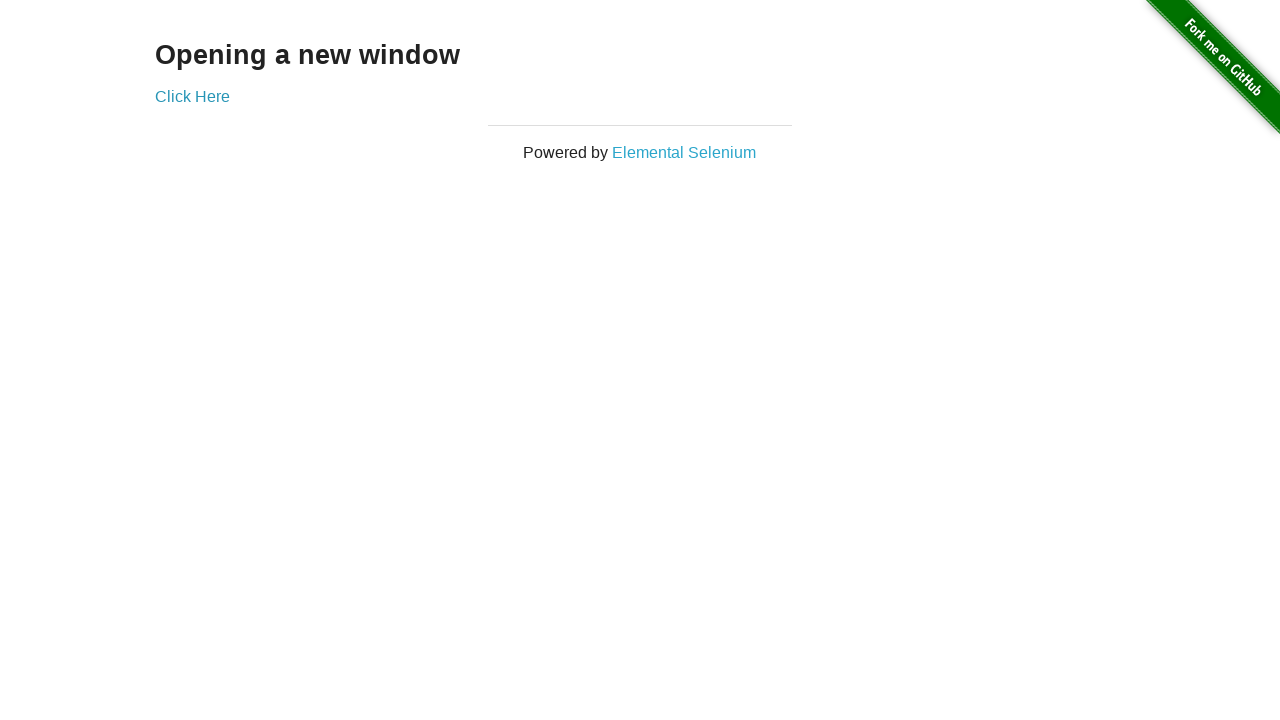

Captured new page reference from context
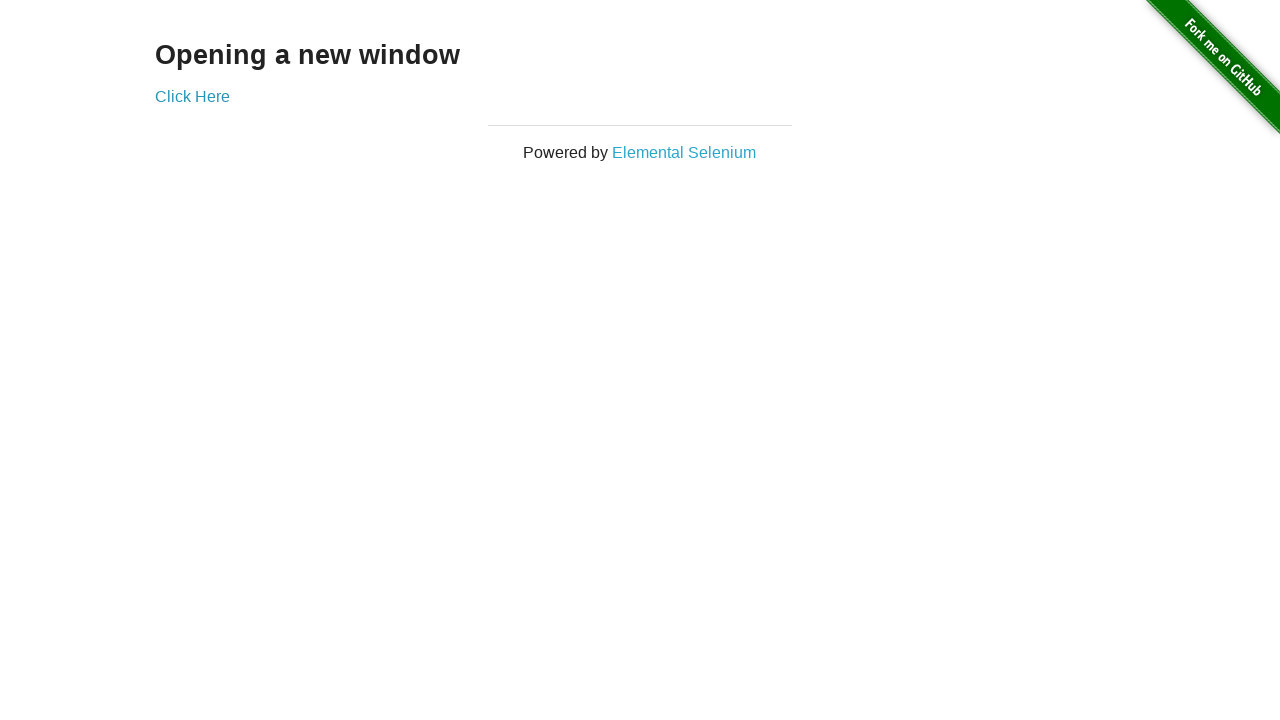

New page loaded completely
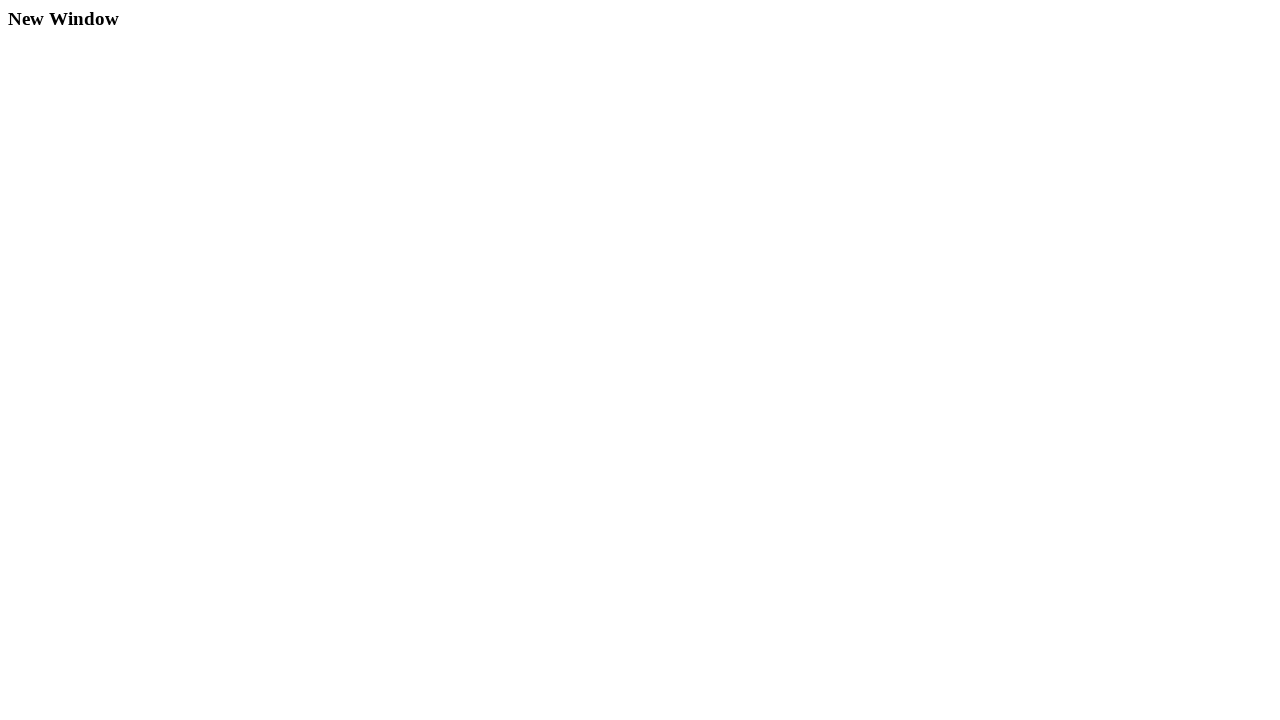

Verified original window title is not 'New Window'
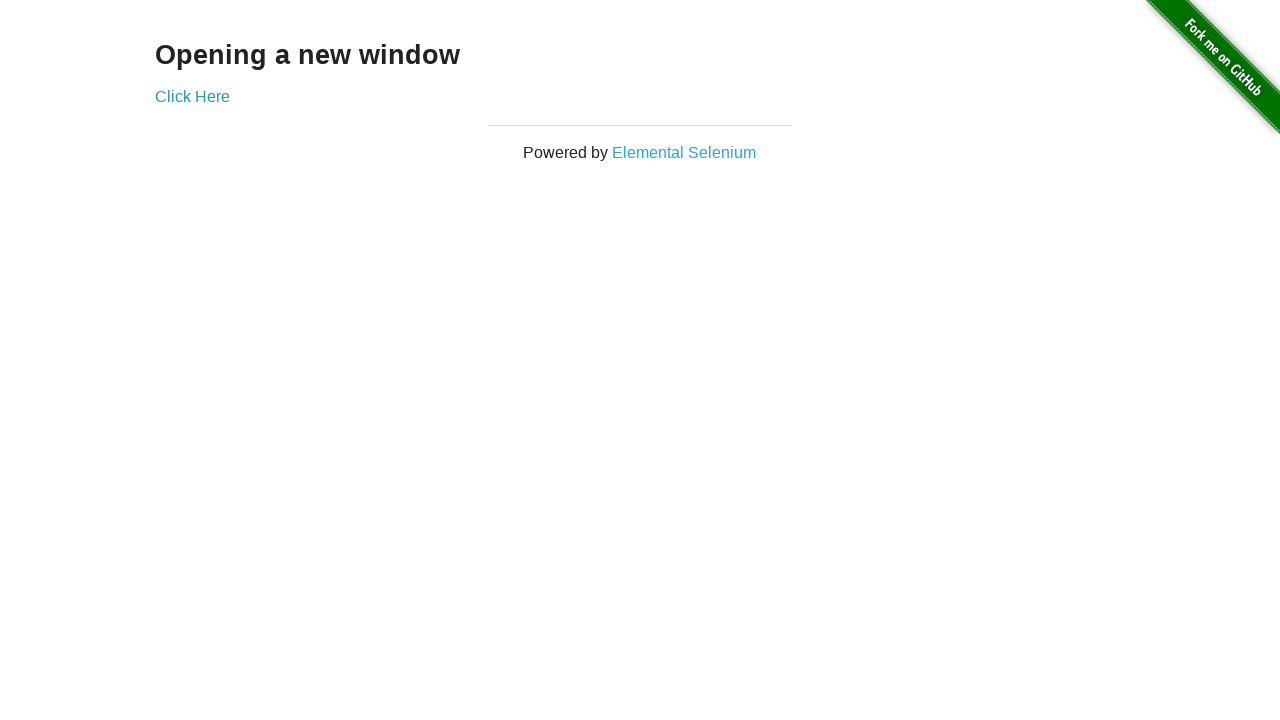

Verified new window title is 'New Window'
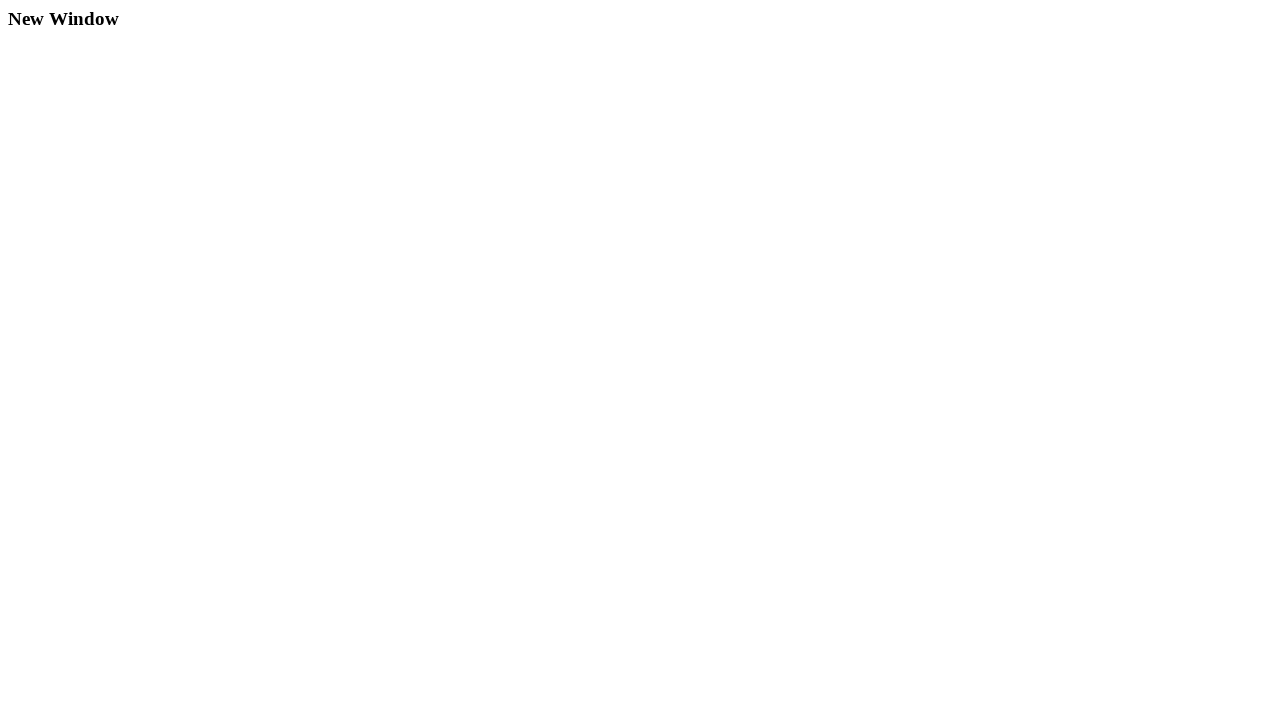

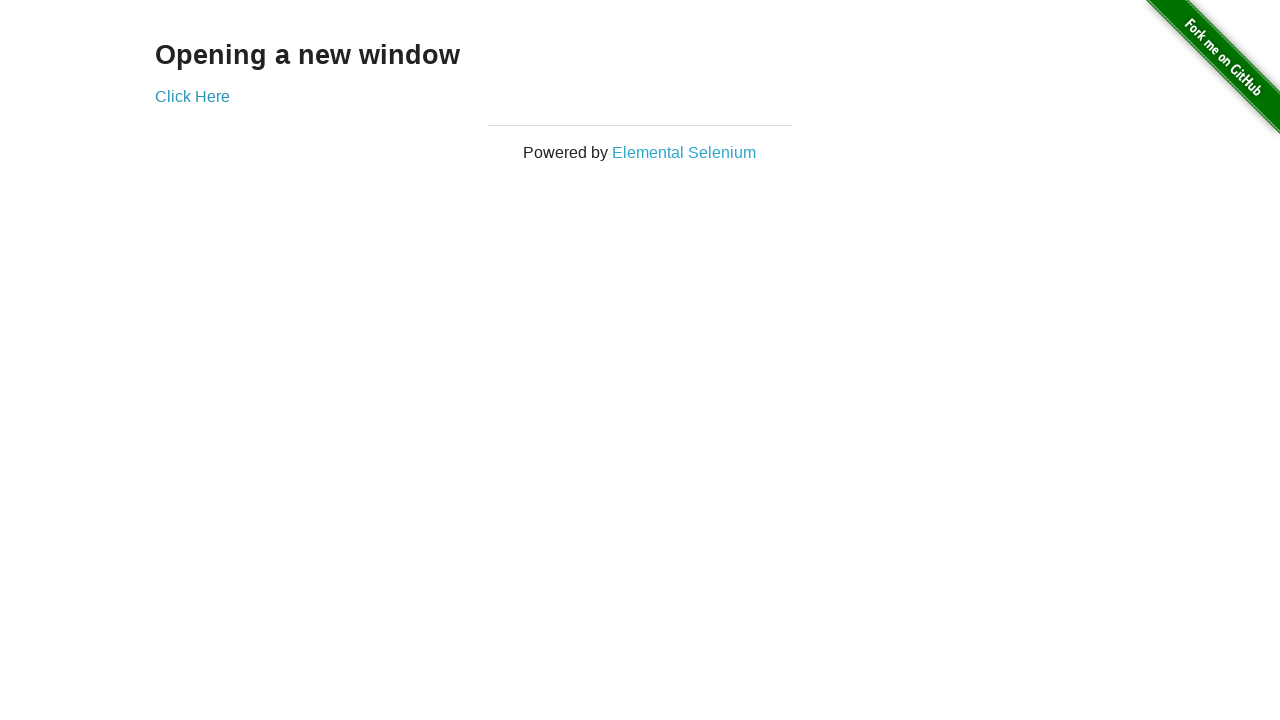